Tests menu navigation on SpiceJet website by hovering over the Add-ons menu and clicking the You1st submenu item

Starting URL: https://www.spicejet.com/

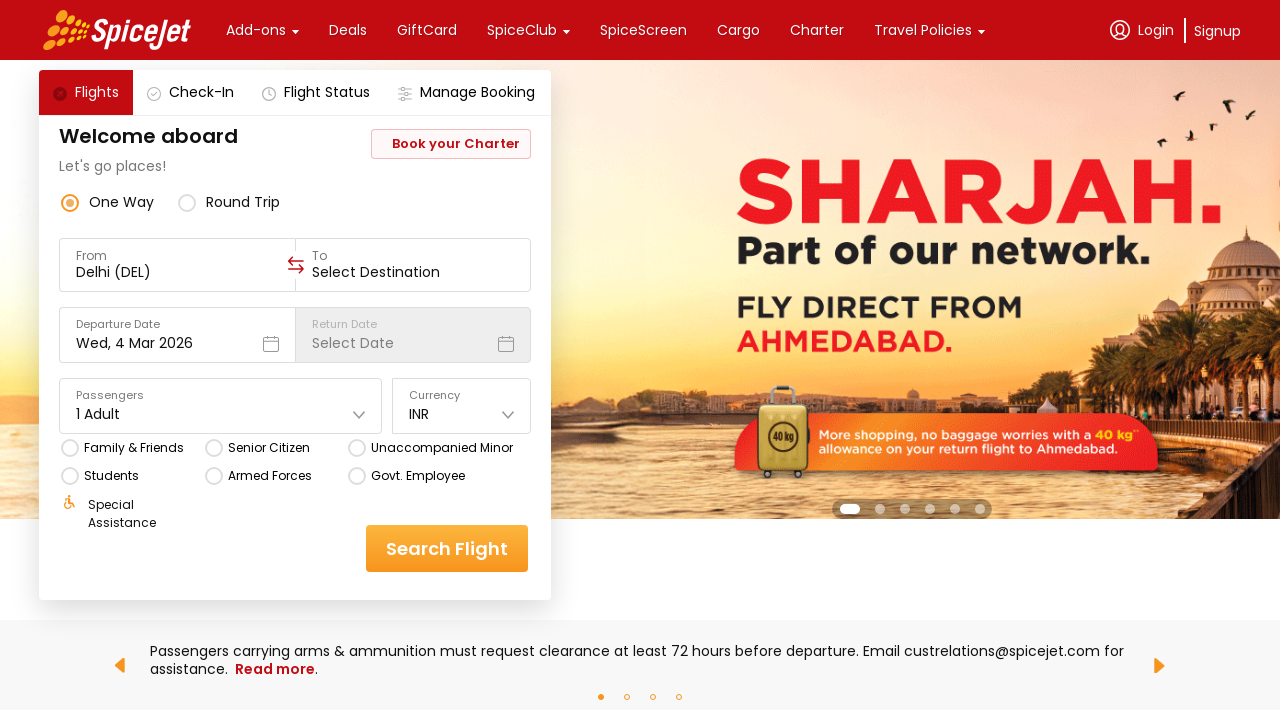

Hovered over Add-ons menu at (256, 30) on xpath=//div[text()='Add-ons']
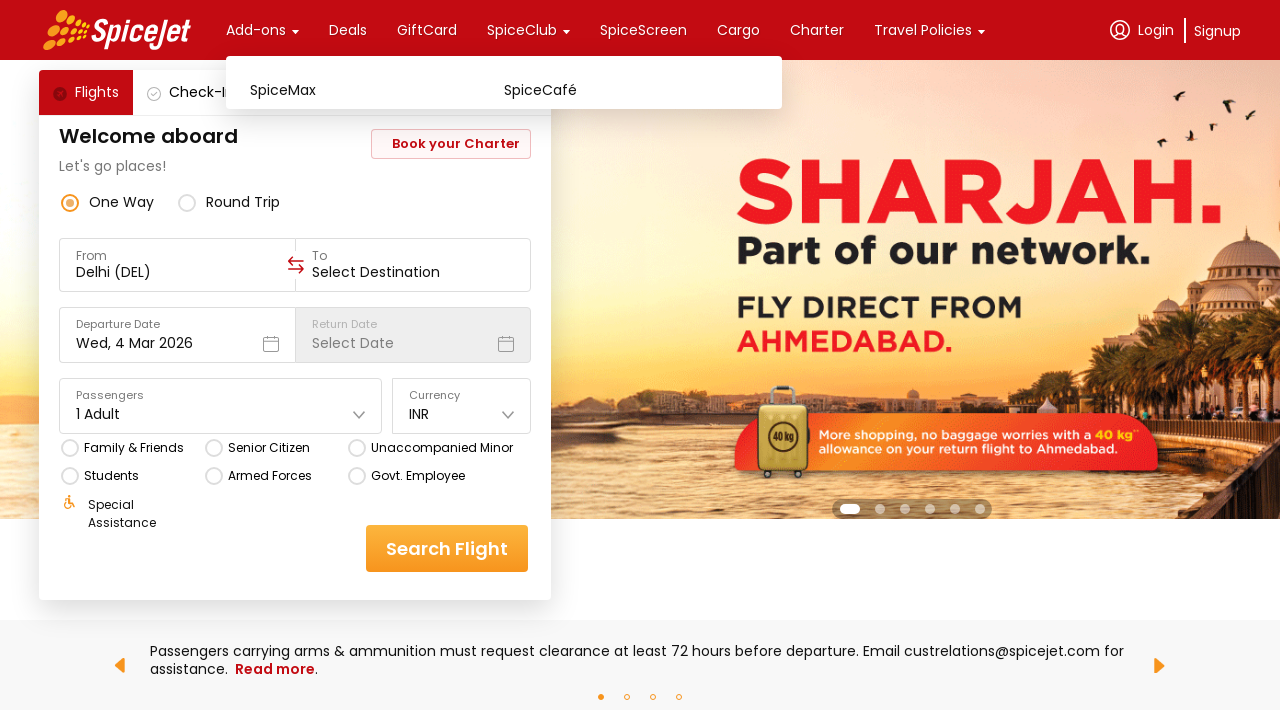

Waited for submenu to appear
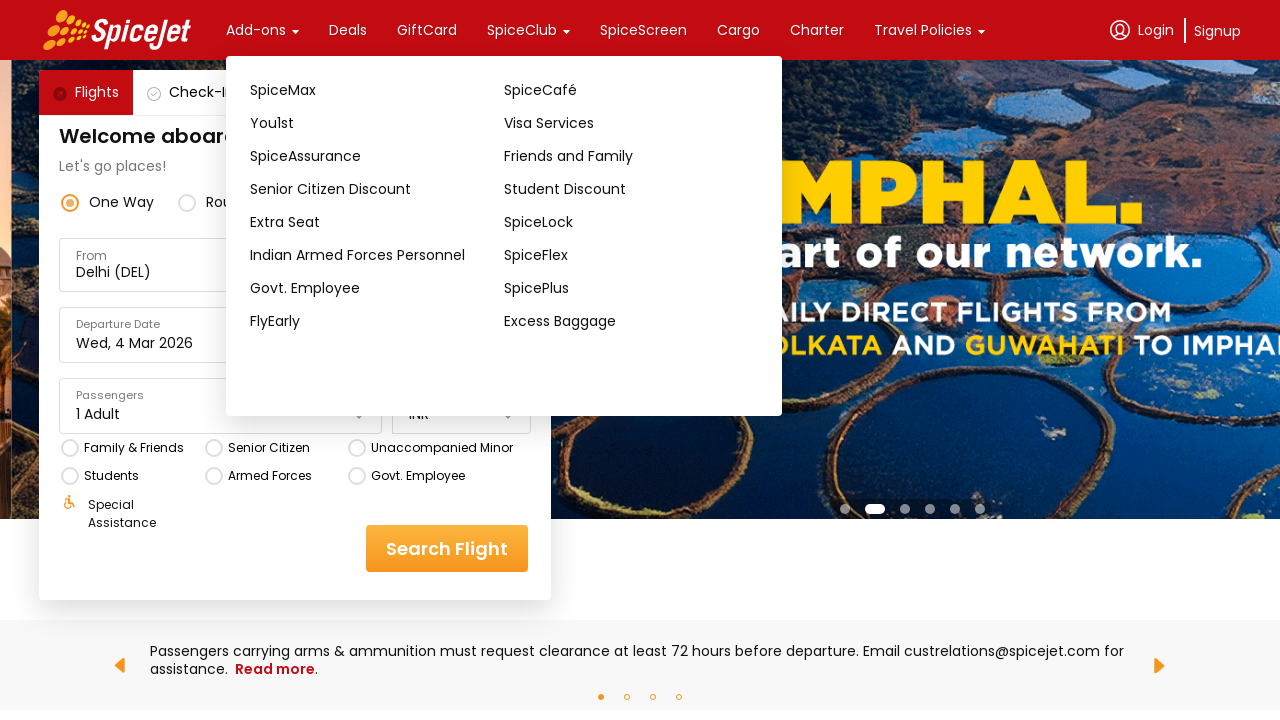

Clicked on You1st submenu item at (377, 123) on xpath=//div[text()='You1st']
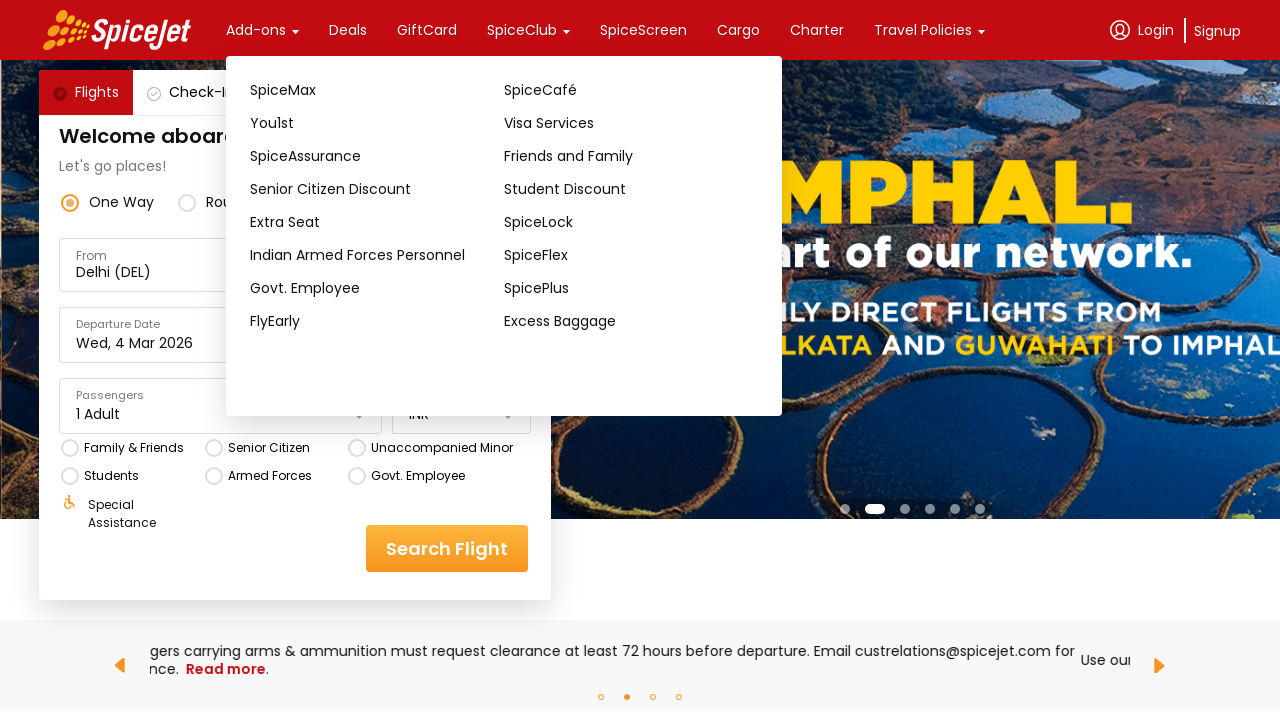

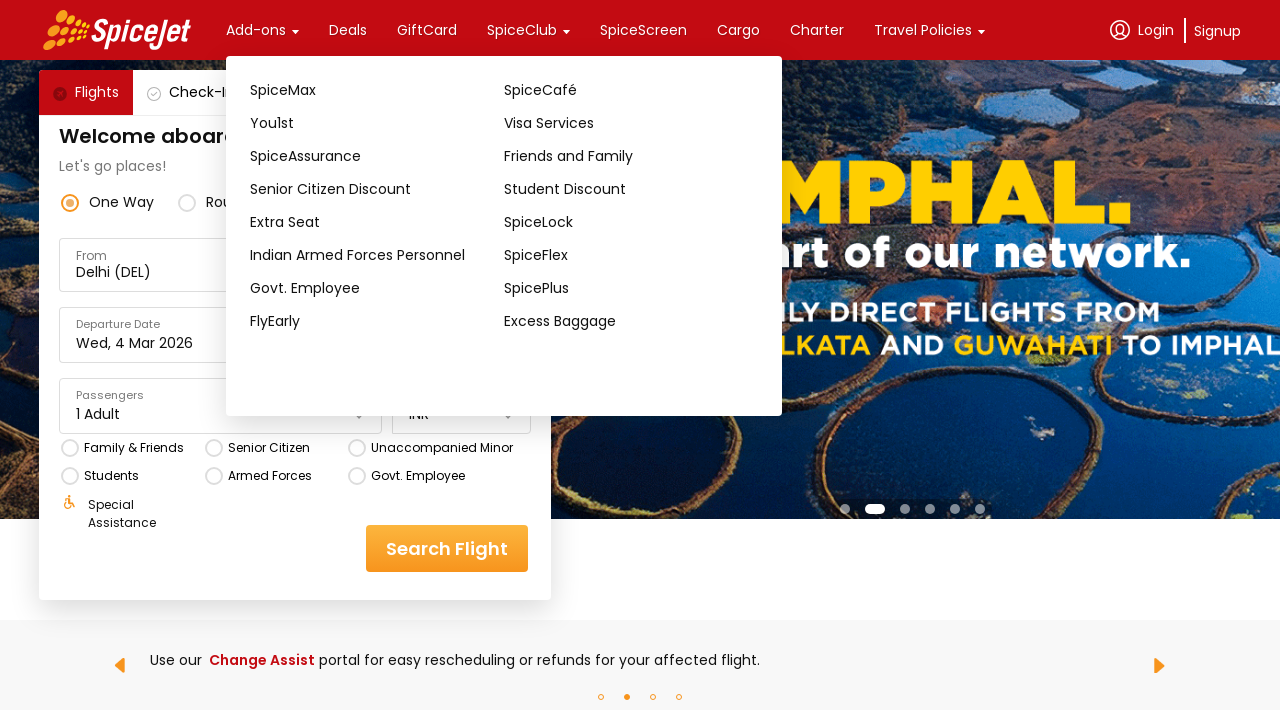